Tests that edits are cancelled when pressing Escape

Starting URL: https://demo.playwright.dev/todomvc

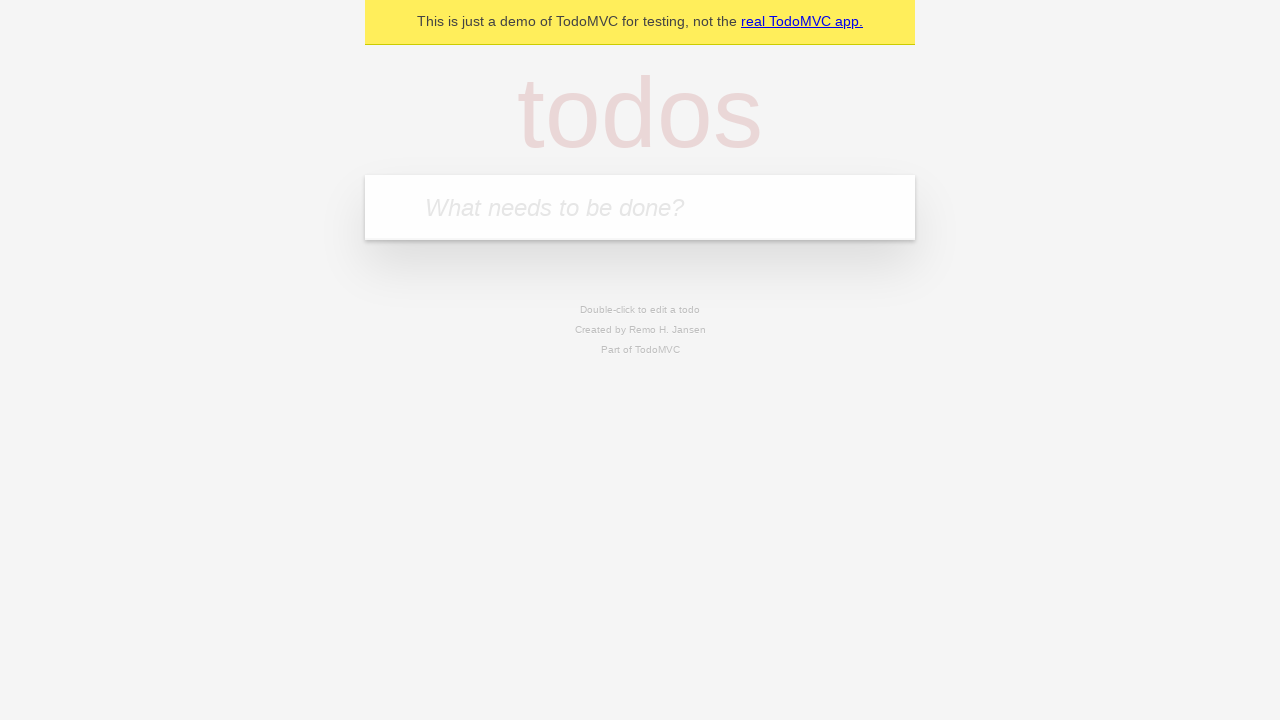

Filled new todo input with 'buy some cheese' on .new-todo
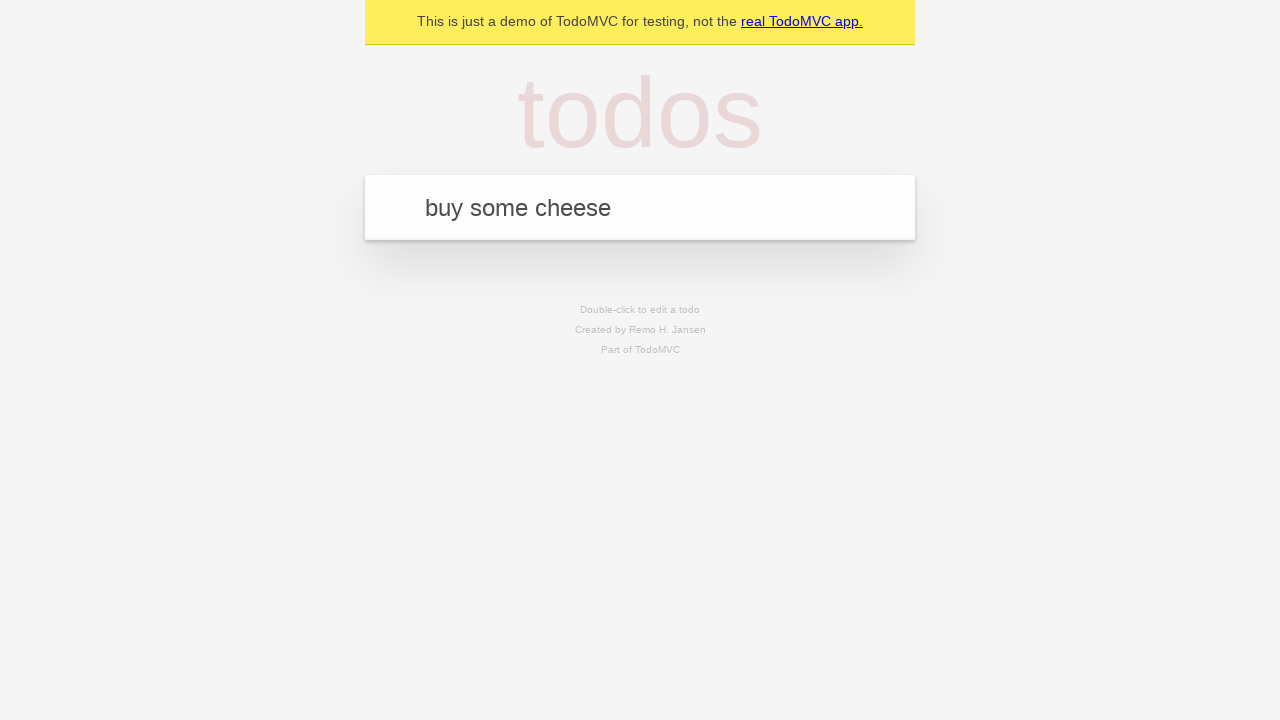

Pressed Enter to create first todo on .new-todo
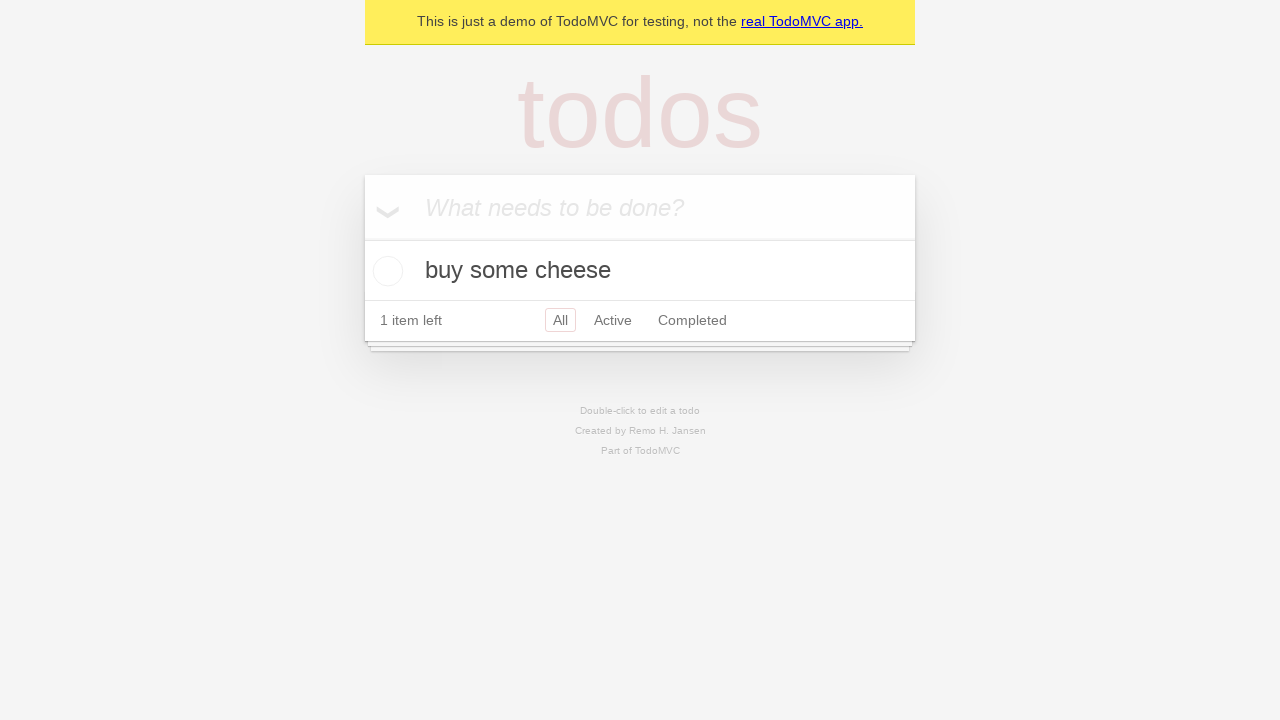

Filled new todo input with 'feed the cat' on .new-todo
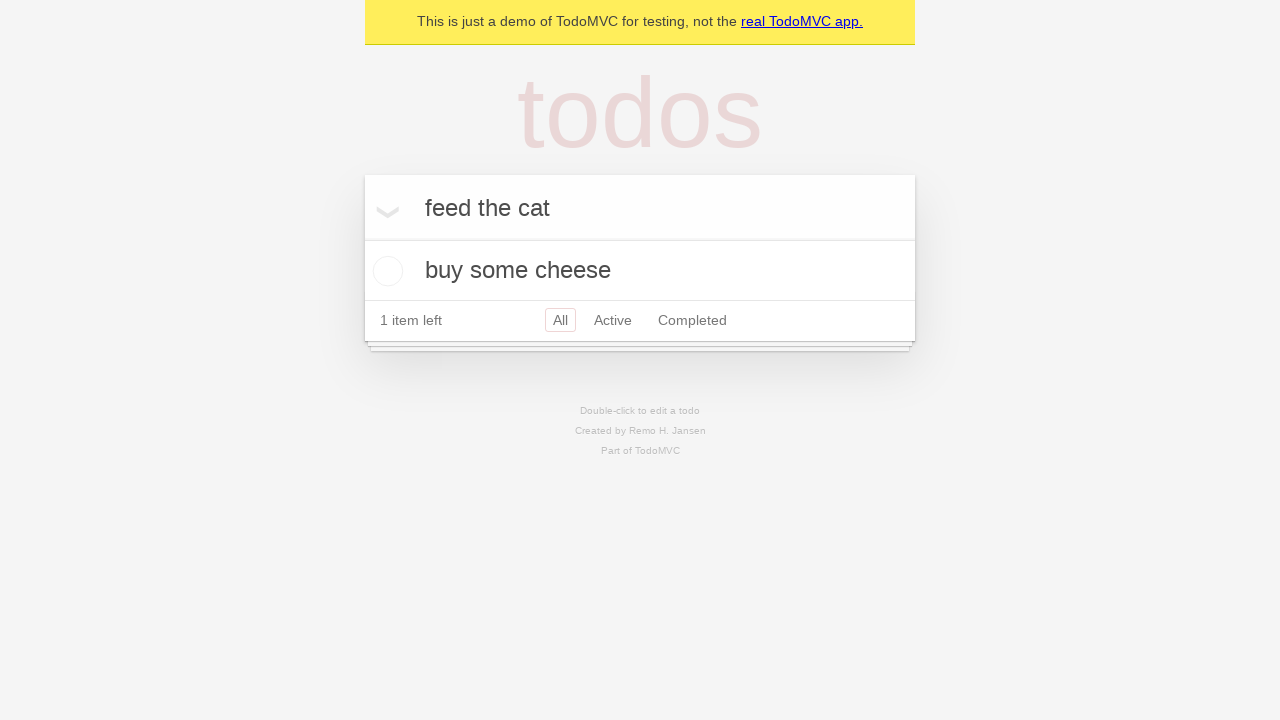

Pressed Enter to create second todo on .new-todo
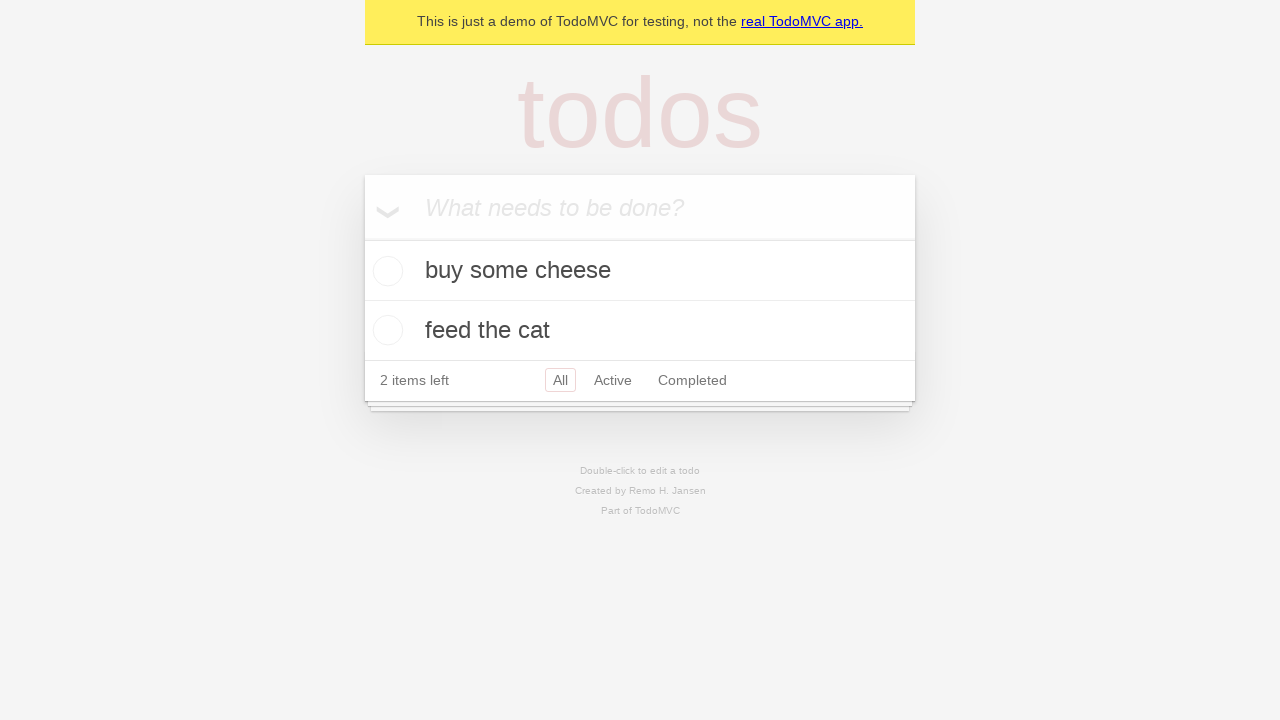

Filled new todo input with 'book a doctors appointment' on .new-todo
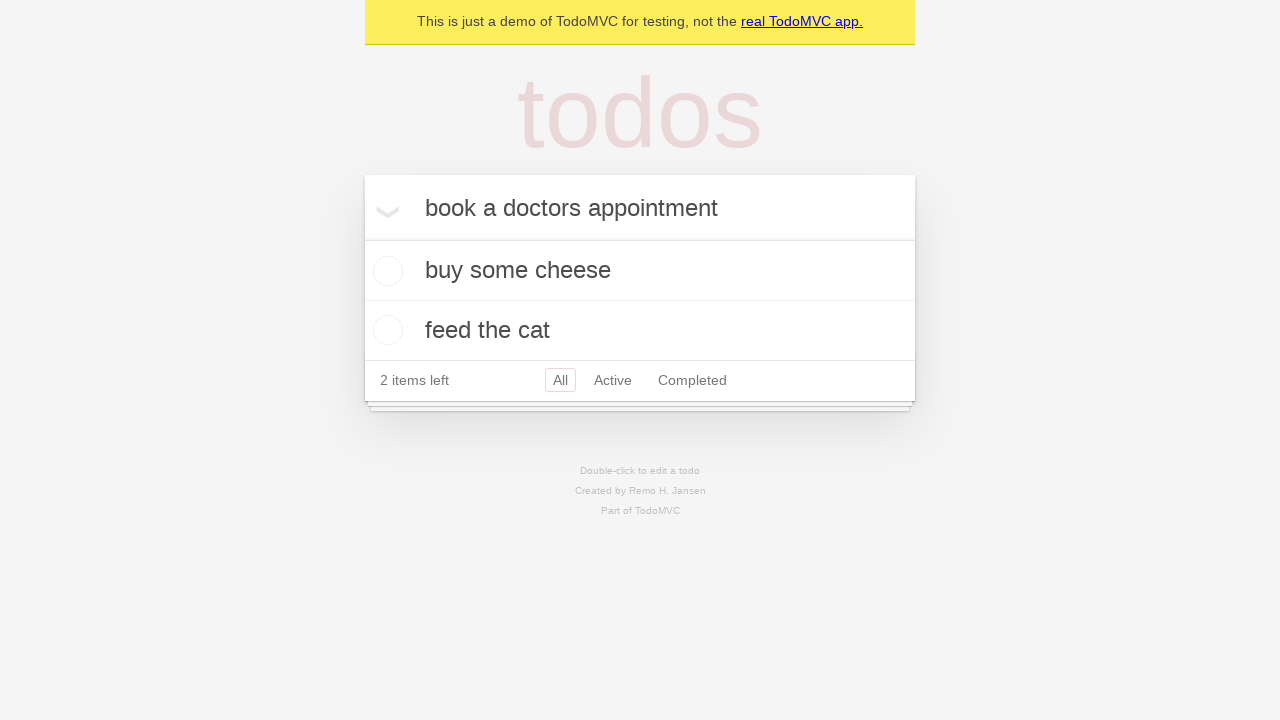

Pressed Enter to create third todo on .new-todo
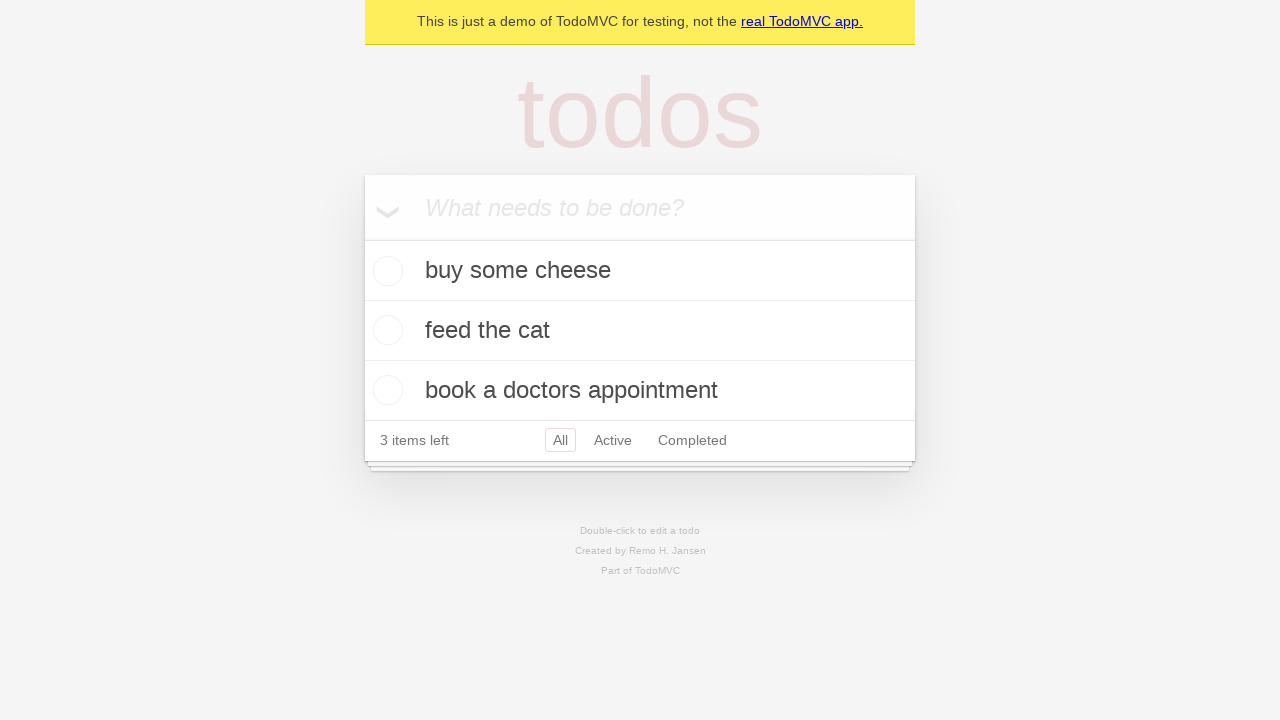

Double-clicked second todo to enter edit mode at (640, 331) on .todo-list li >> nth=1
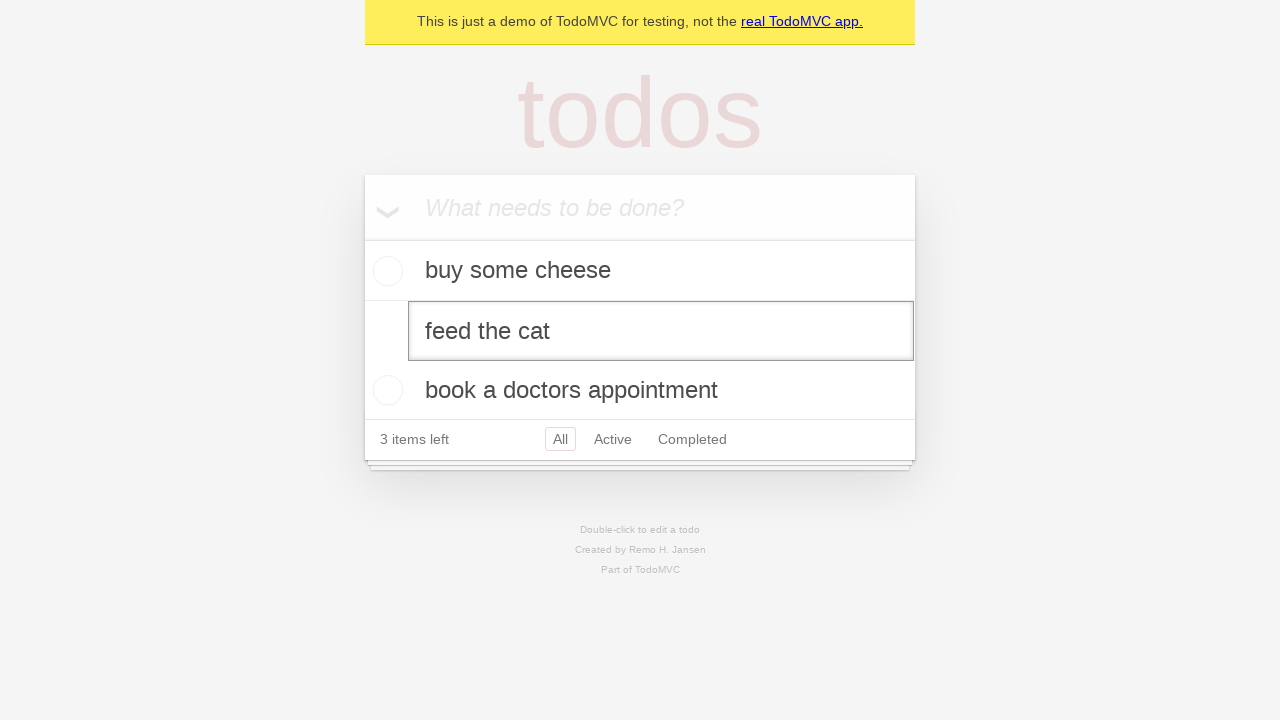

Pressed Escape to cancel edits on second todo on .todo-list li >> nth=1 >> .edit
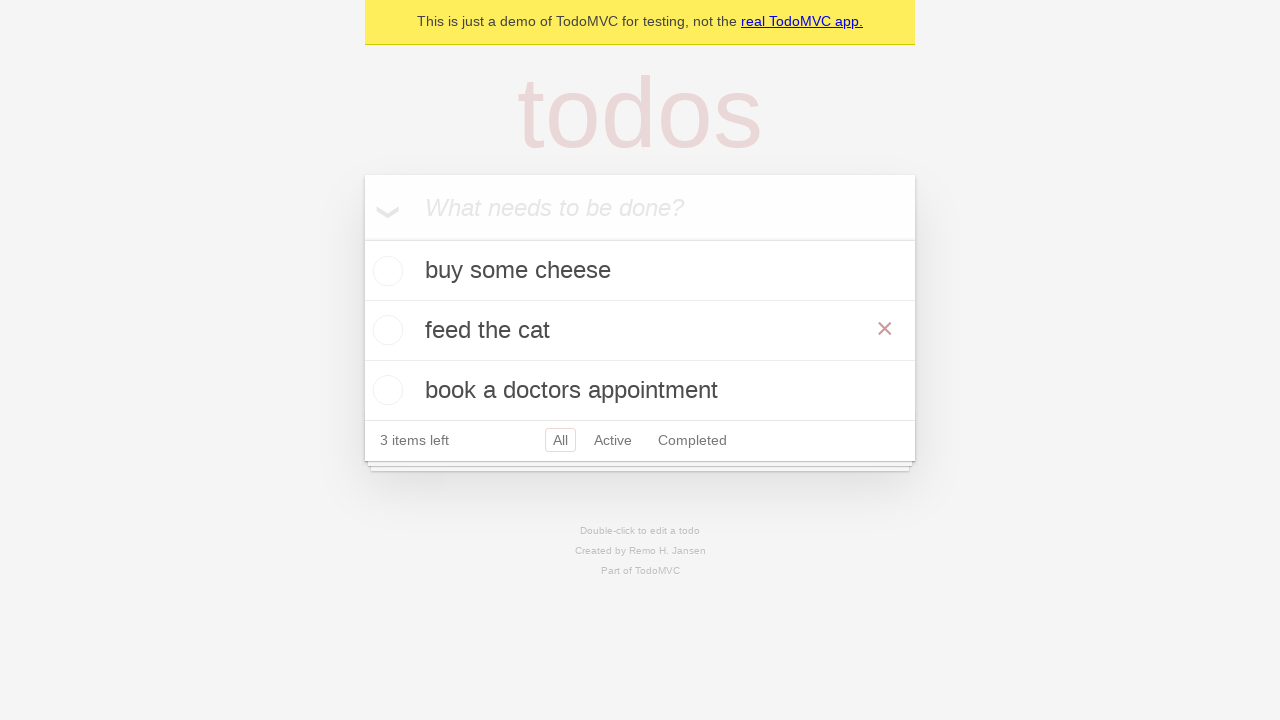

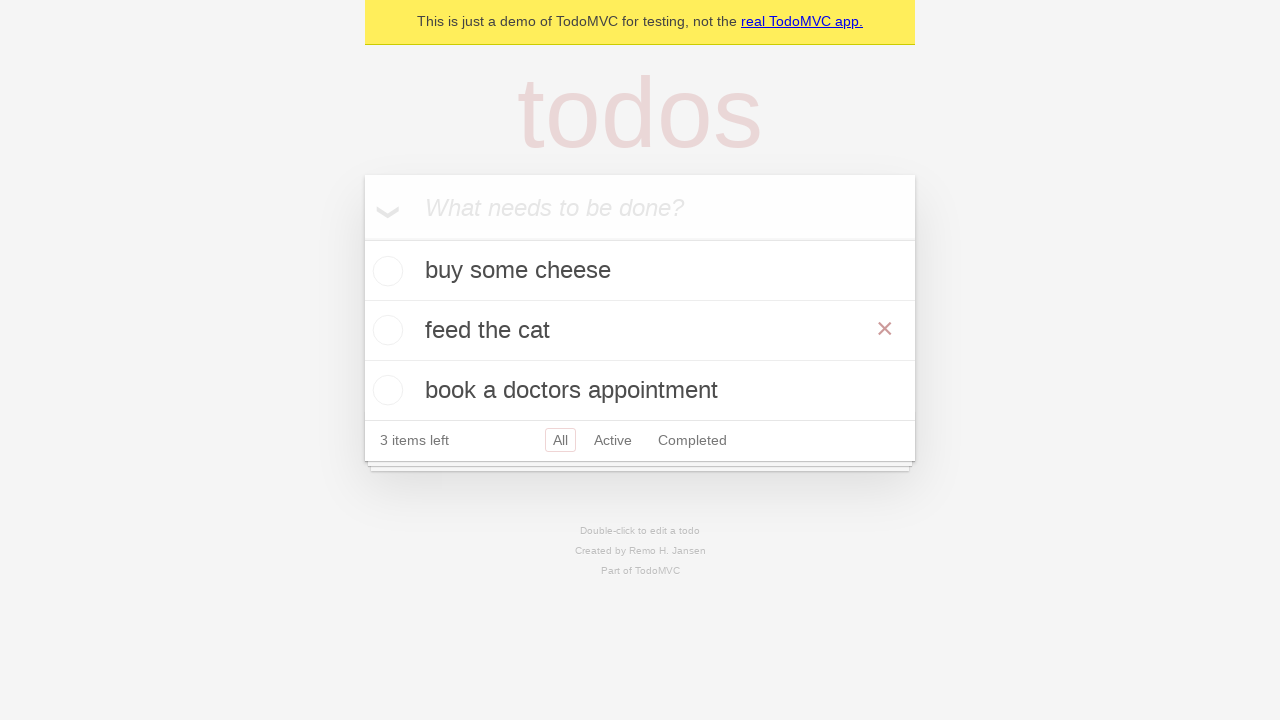